Tests React Semantic UI custom dropdown by selecting multiple friend names (Jenny Hess, Elliot Fu, Stevie Feliciano, Christian, Matt, Justen Kitsune) and verifying each selection.

Starting URL: https://react.semantic-ui.com/maximize/dropdown-example-selection/

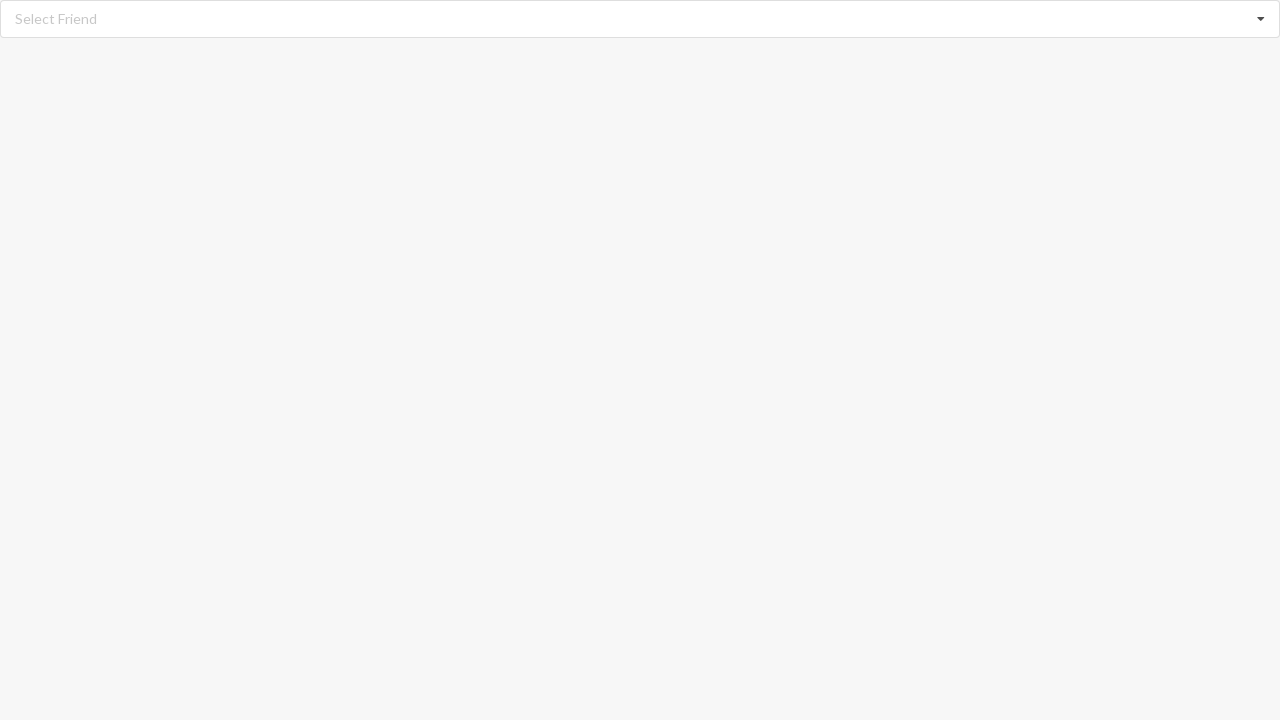

Clicked on the dropdown listbox to open options at (640, 19) on div[role='listbox']
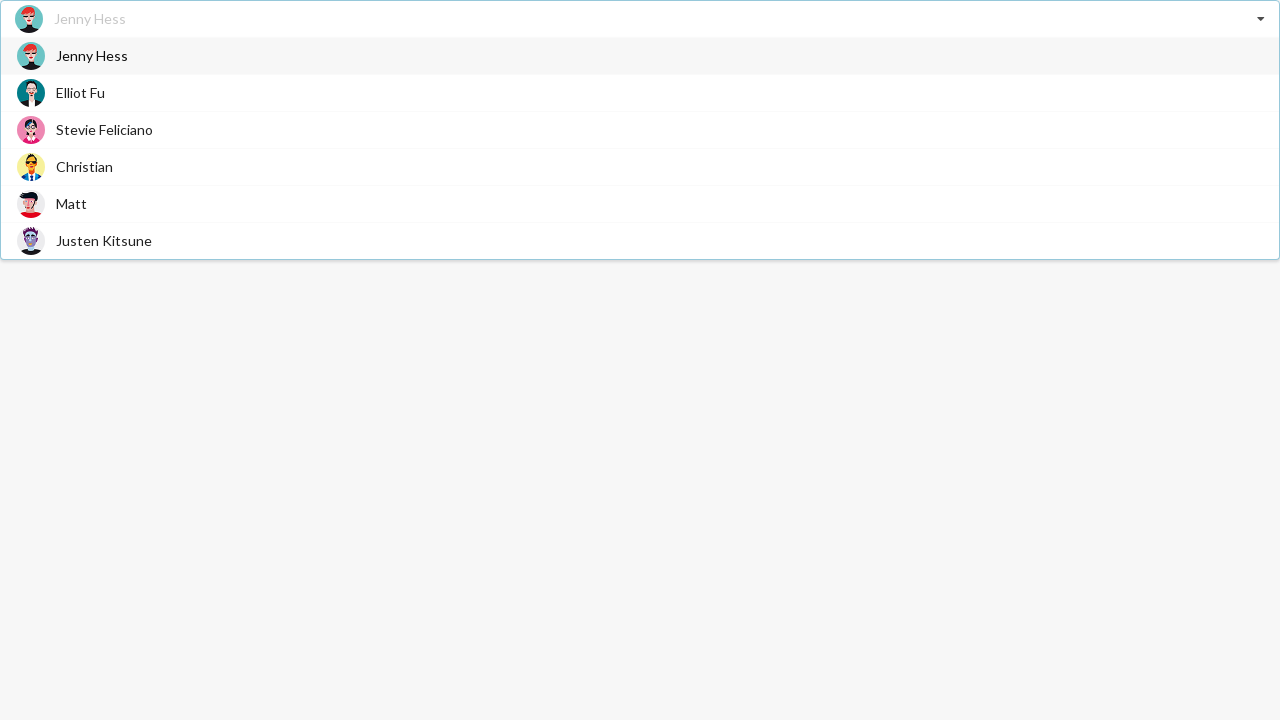

Dropdown menu with options became visible
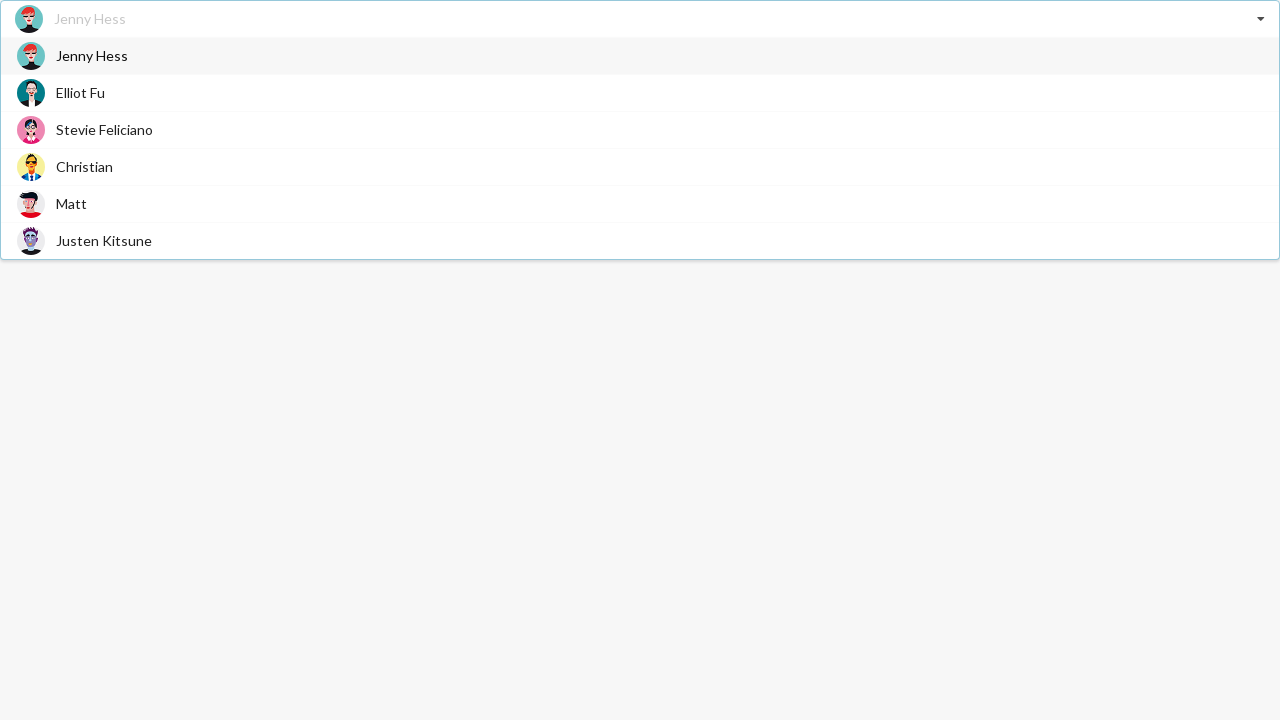

Selected 'Jenny Hess' from the dropdown at (640, 56) on div[role='option']:has-text('Jenny Hess')
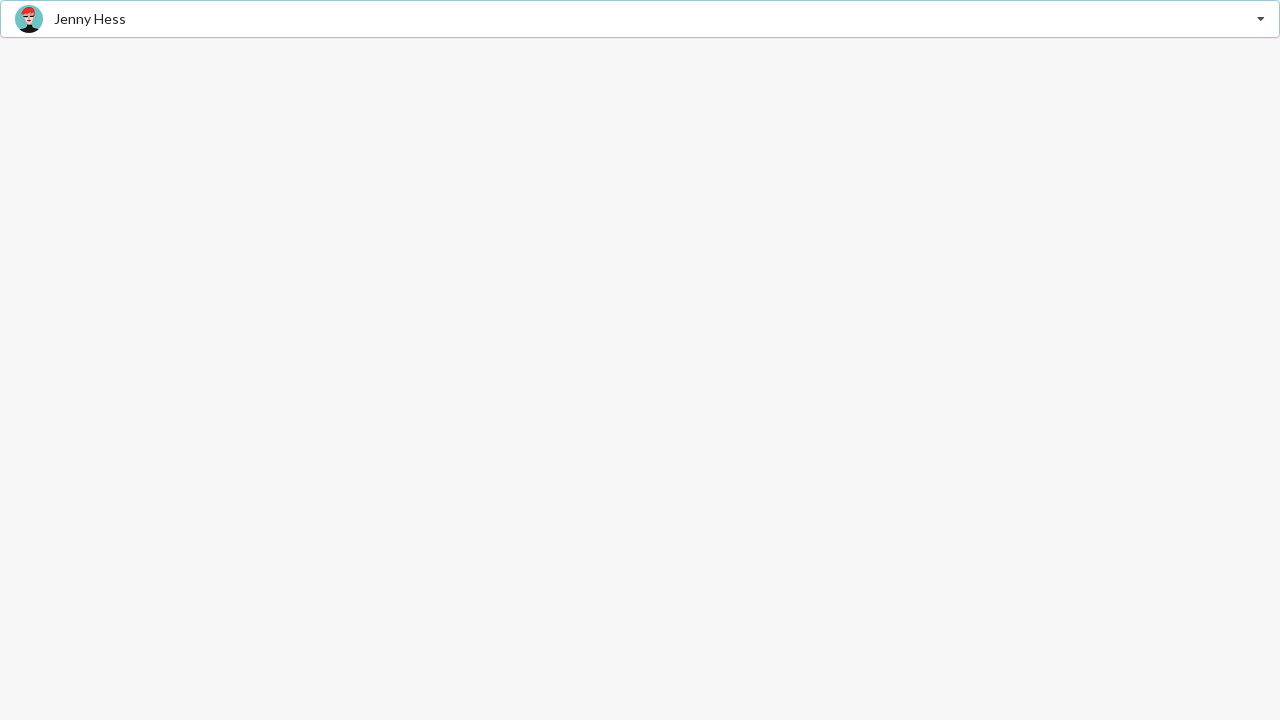

Verified 'Jenny Hess' was added to the selection
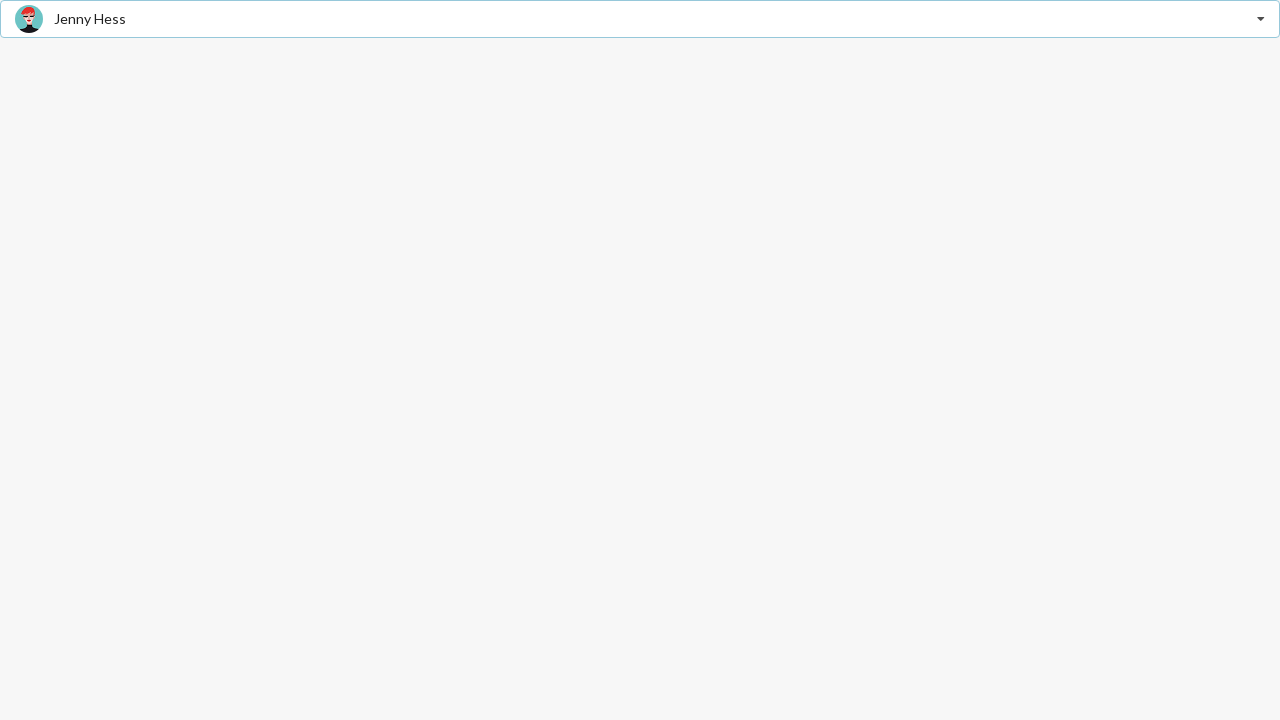

Clicked on the dropdown listbox to open options again at (640, 19) on div[role='listbox']
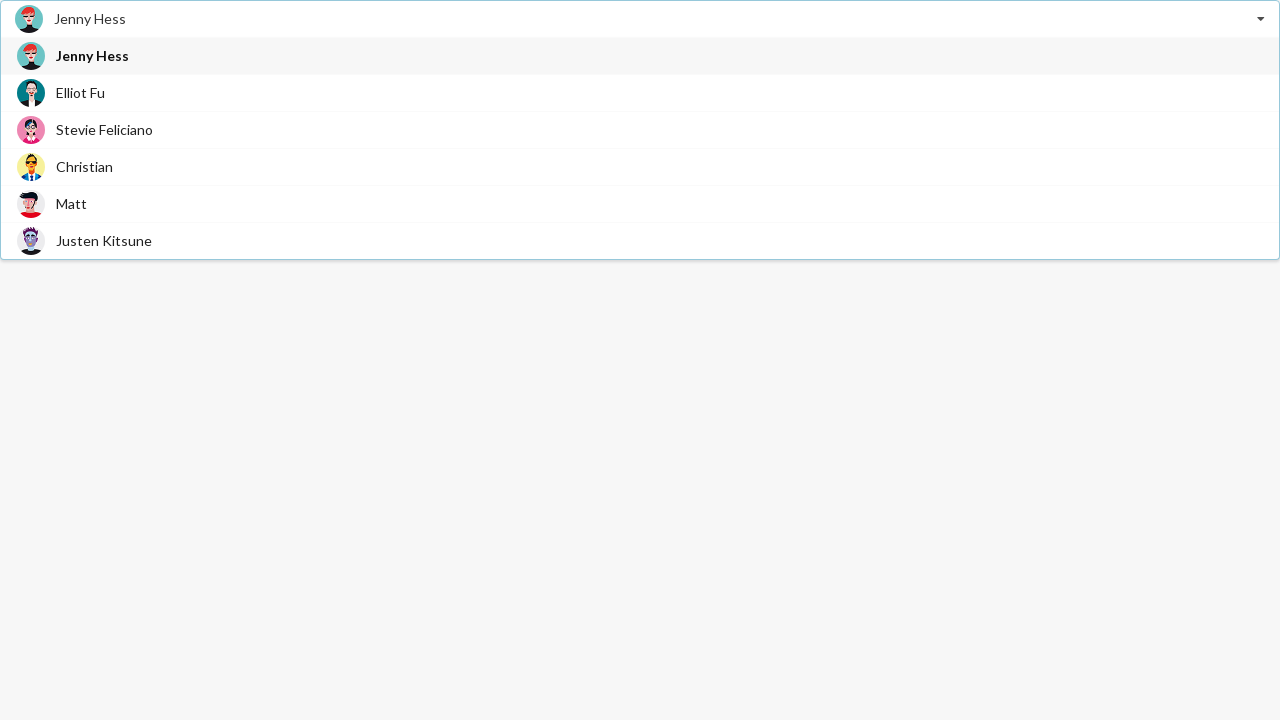

Dropdown menu with options became visible
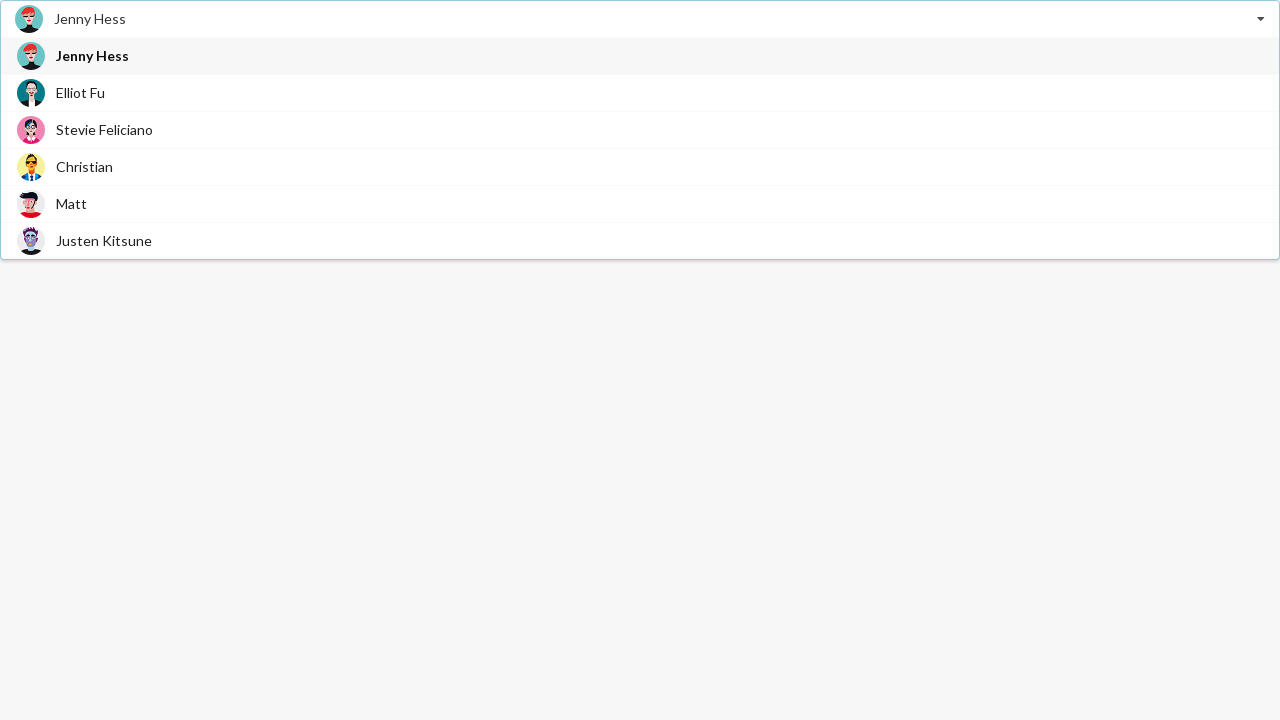

Selected 'Elliot Fu' from the dropdown at (640, 92) on div[role='option']:has-text('Elliot Fu')
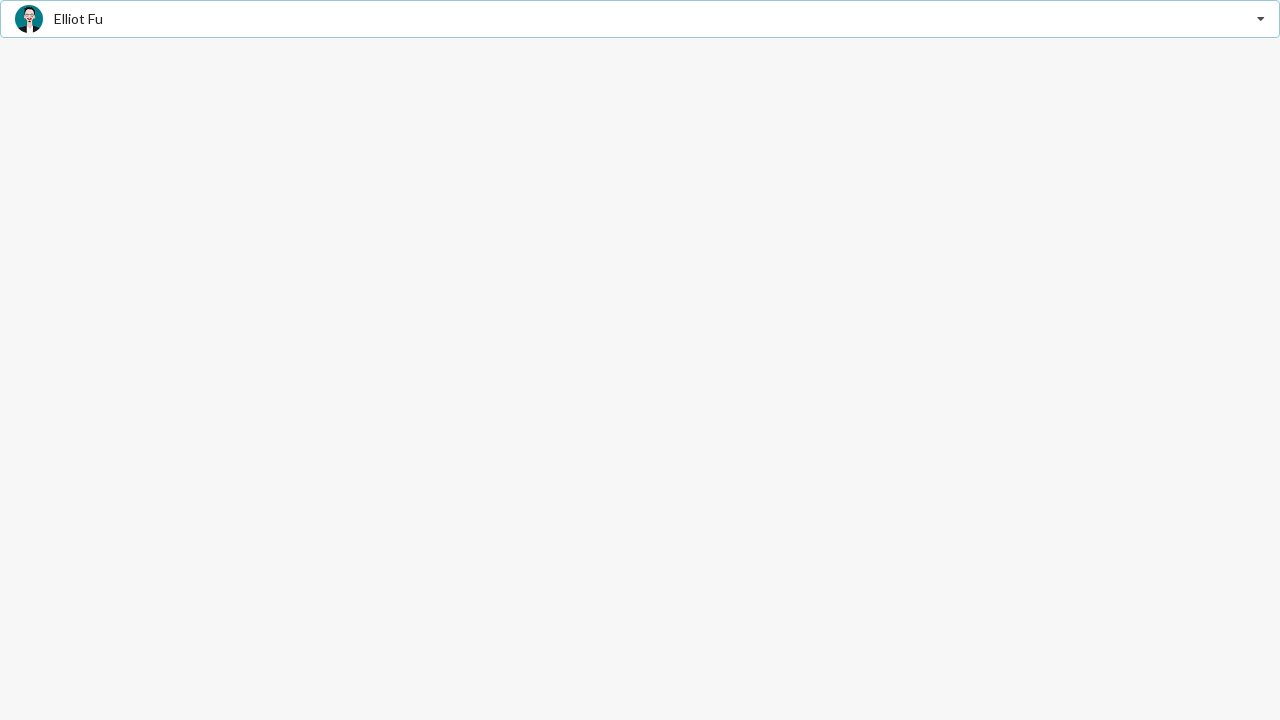

Verified 'Elliot Fu' was added to the selection
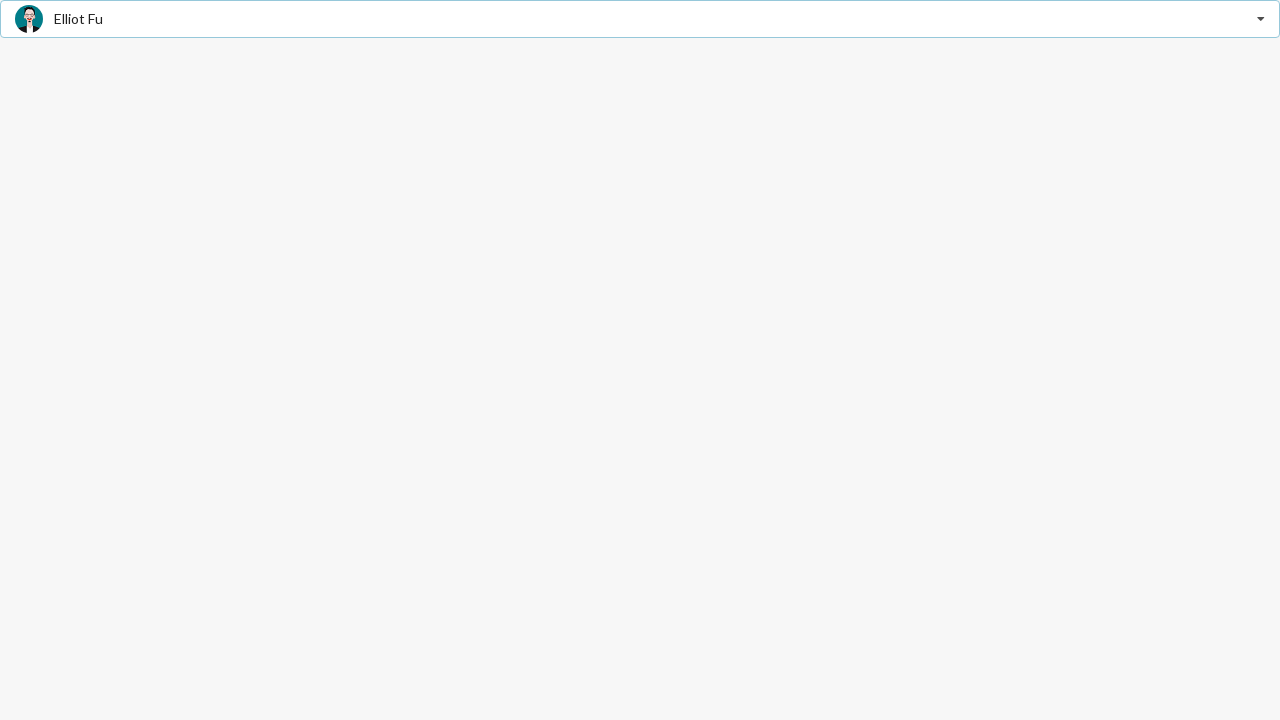

Clicked on the dropdown listbox to open options again at (640, 19) on div[role='listbox']
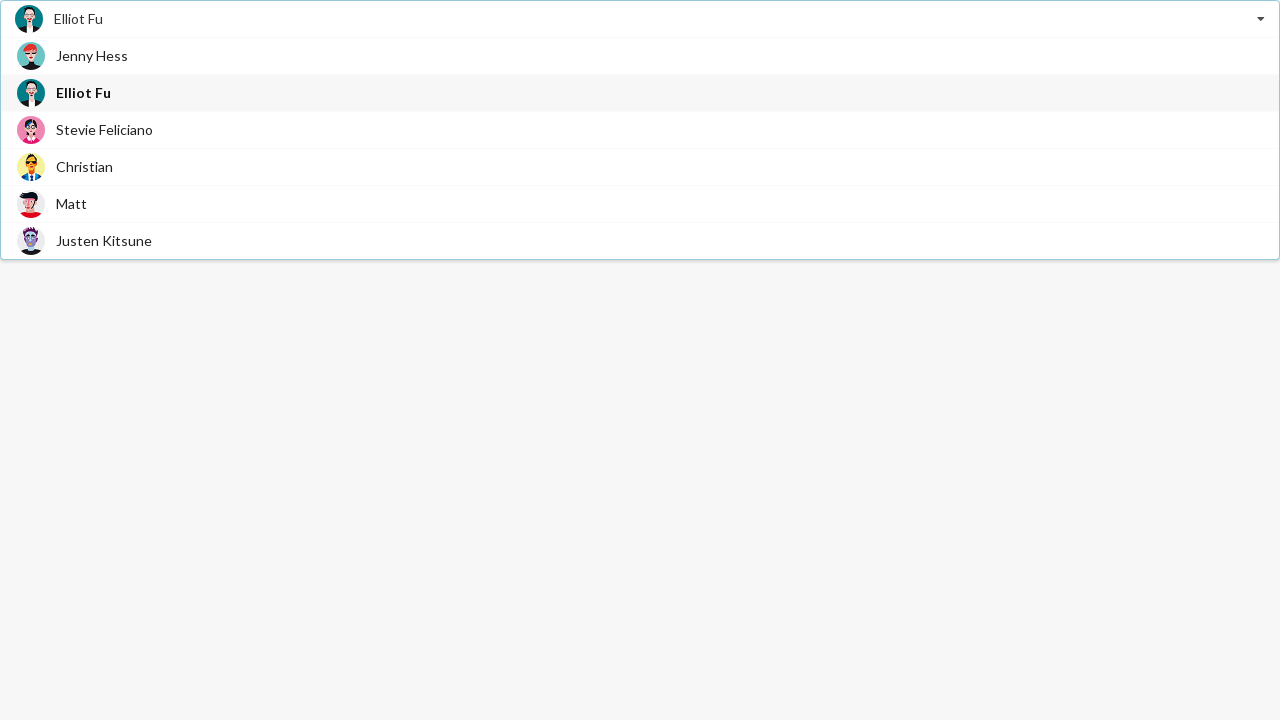

Dropdown menu with options became visible
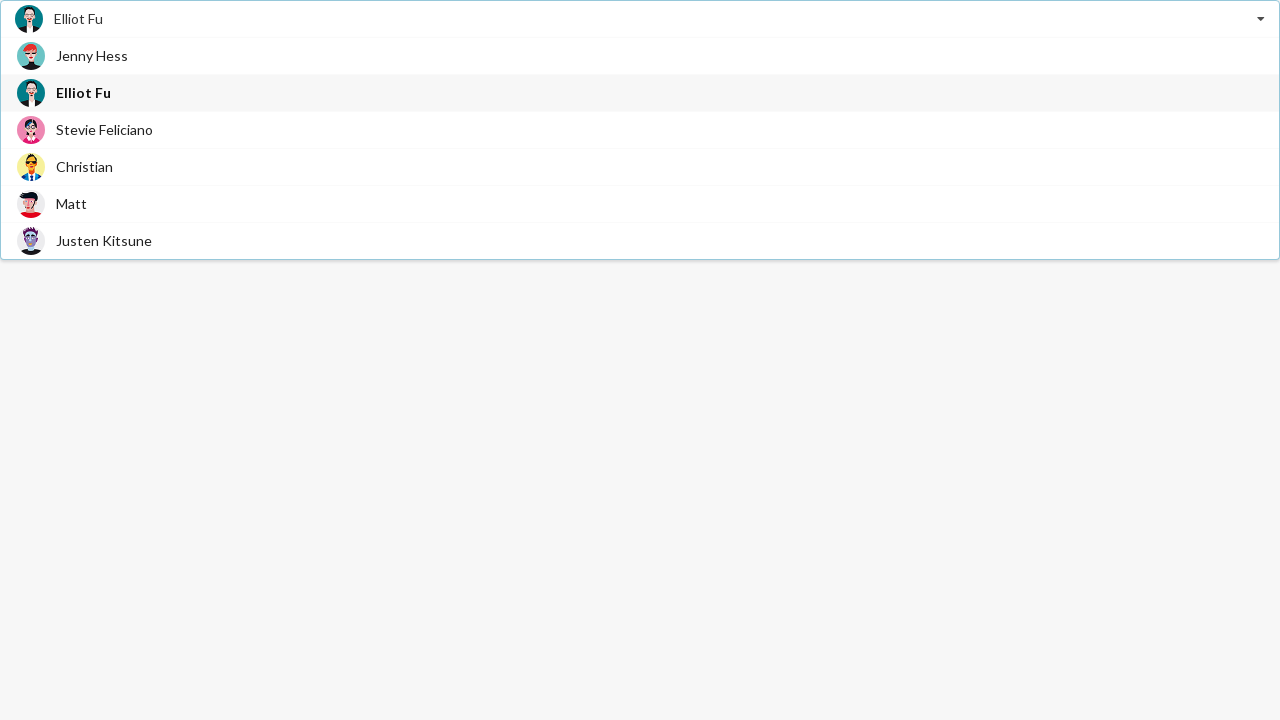

Selected 'Stevie Feliciano' from the dropdown at (640, 130) on div[role='option']:has-text('Stevie Feliciano')
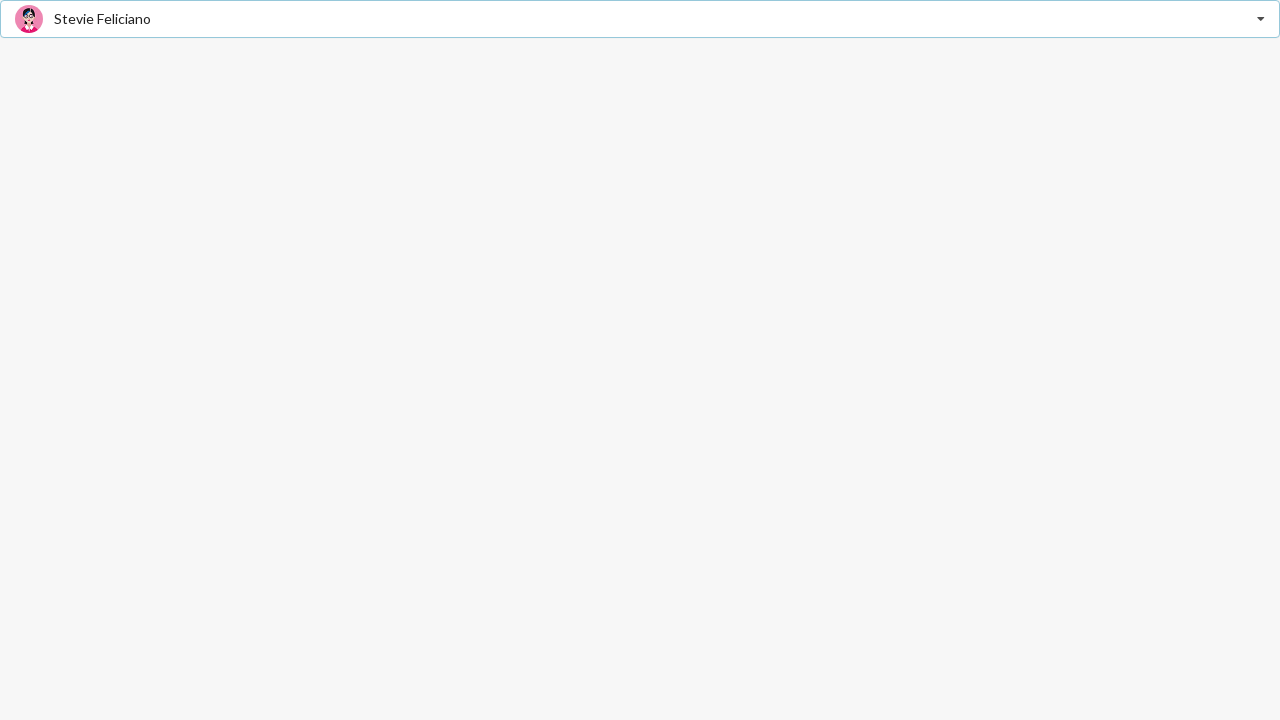

Verified 'Stevie Feliciano' was added to the selection
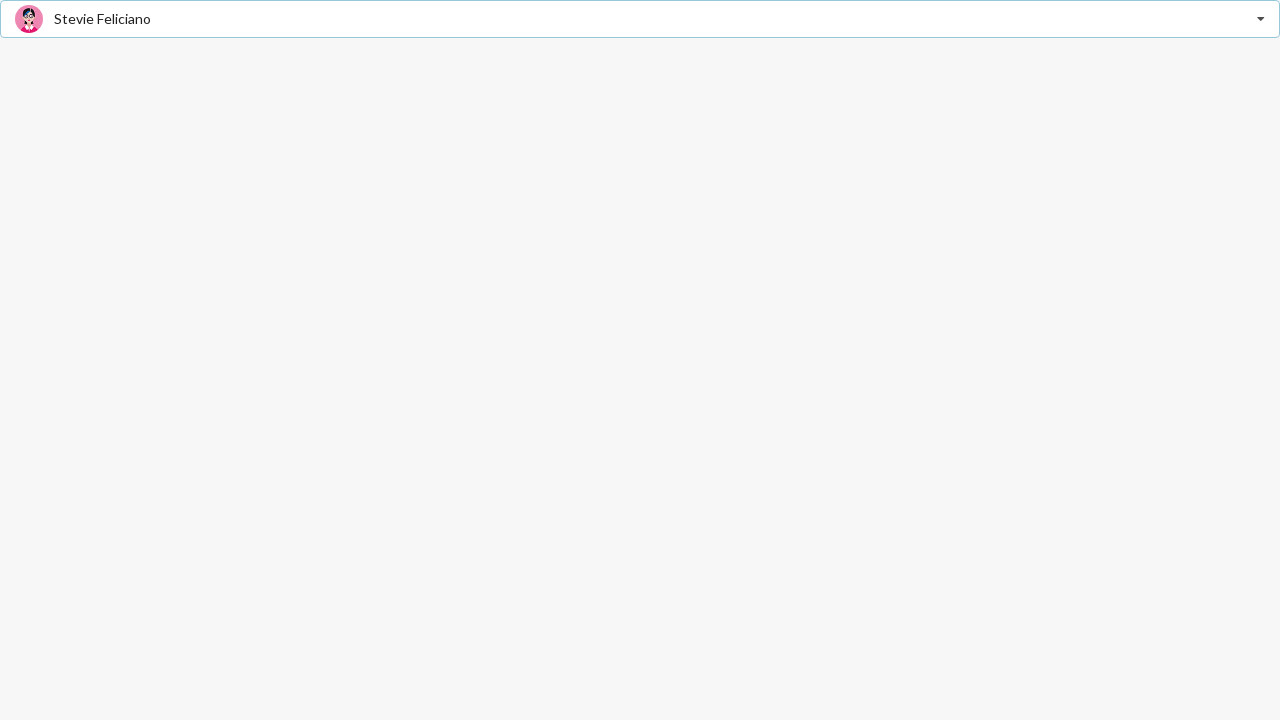

Clicked on the dropdown listbox to open options again at (640, 19) on div[role='listbox']
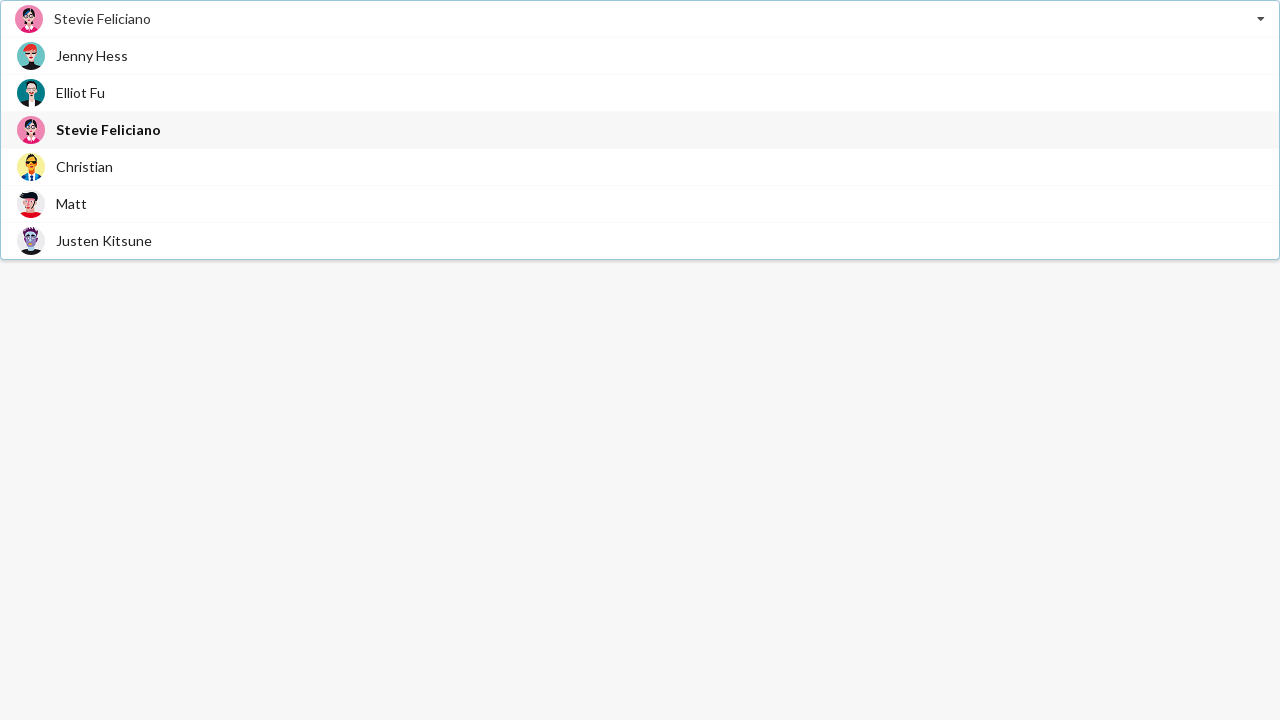

Dropdown menu with options became visible
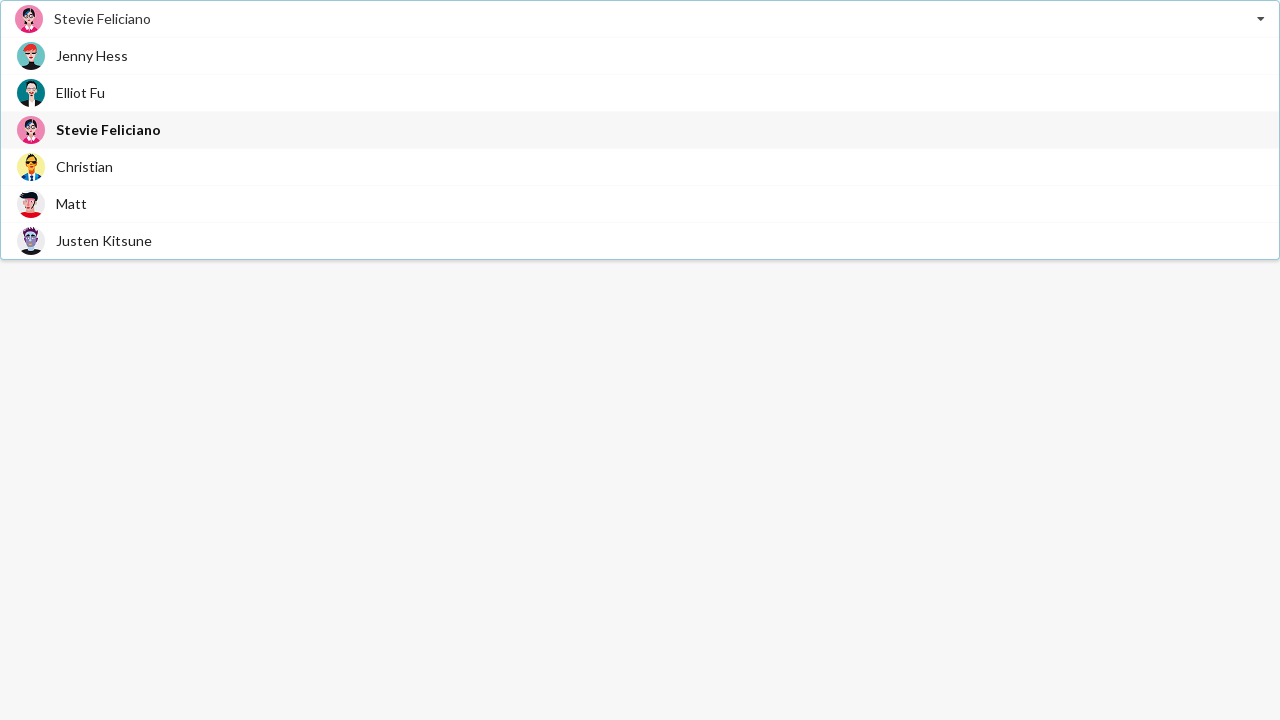

Selected 'Christian' from the dropdown at (640, 166) on div[role='option']:has-text('Christian')
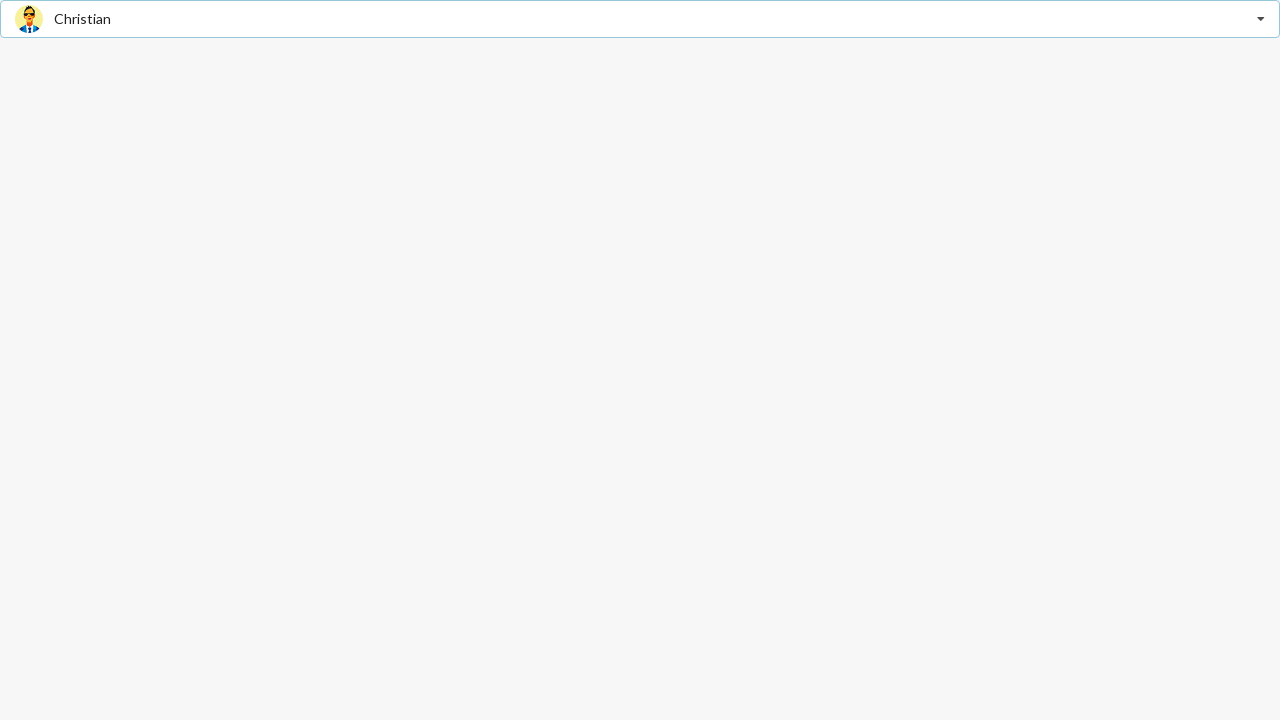

Verified 'Christian' was added to the selection
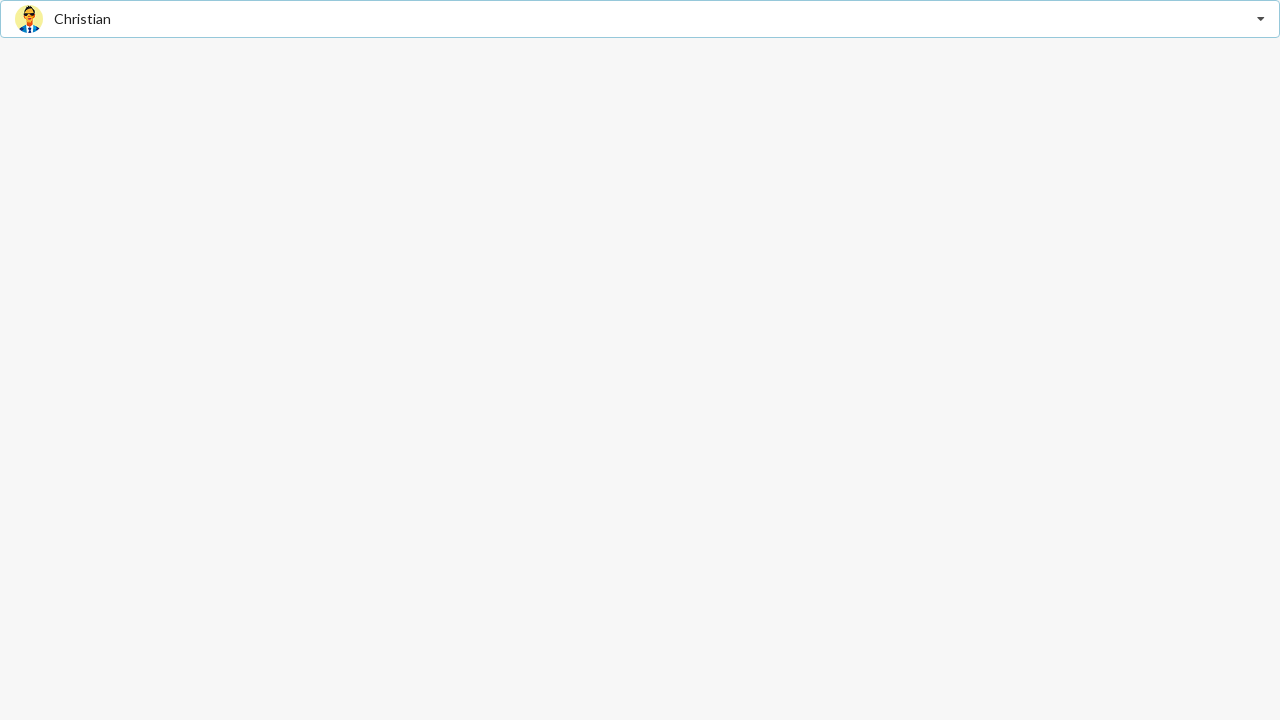

Clicked on the dropdown listbox to open options again at (640, 19) on div[role='listbox']
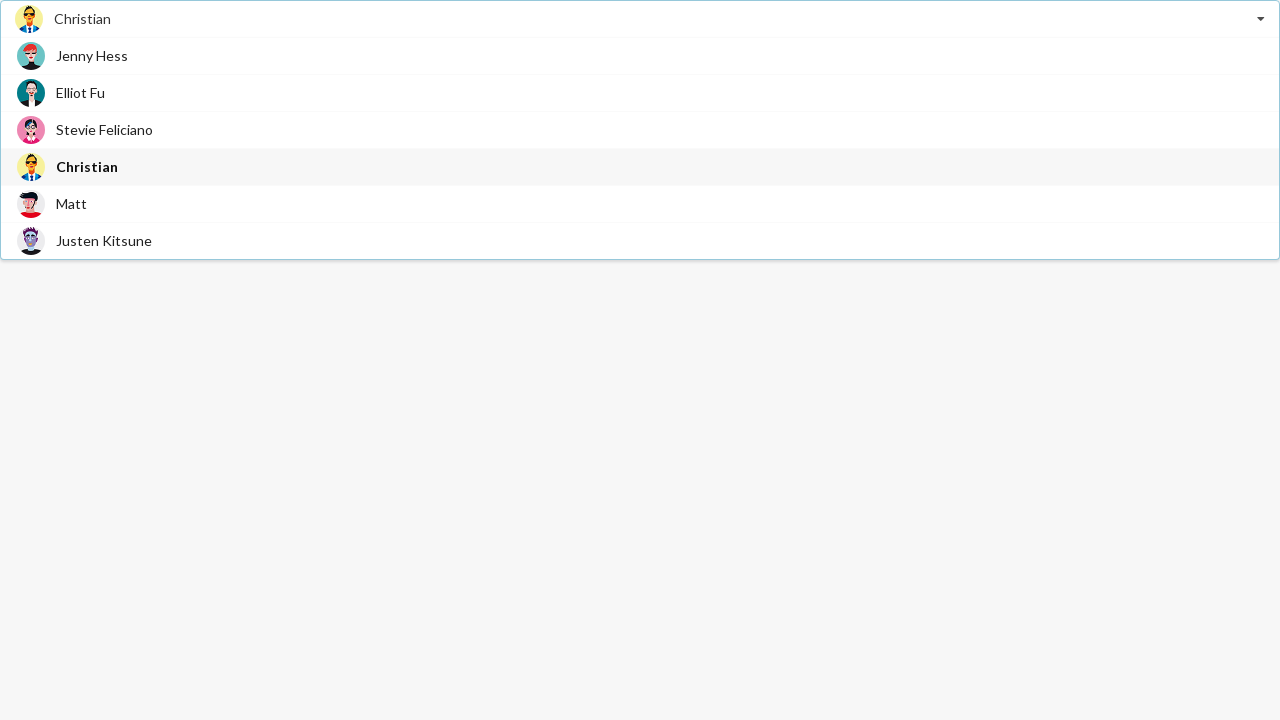

Dropdown menu with options became visible
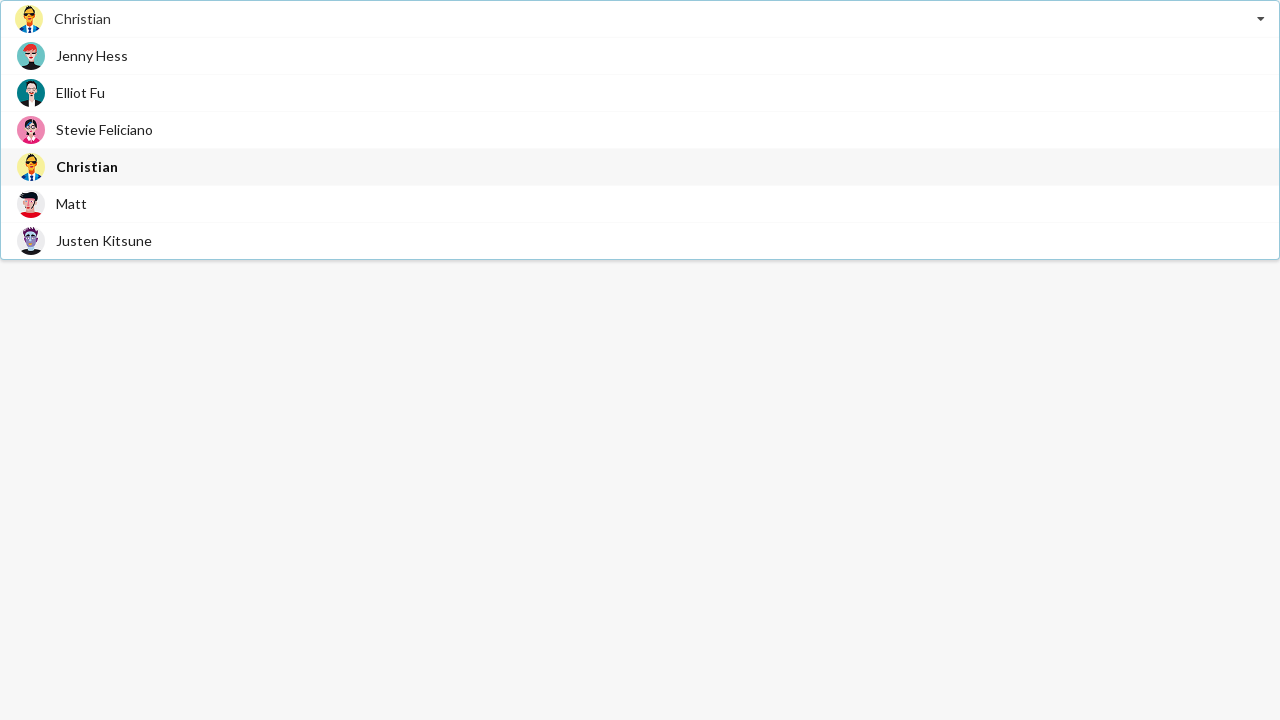

Selected 'Matt' from the dropdown at (640, 204) on div[role='option']:has-text('Matt')
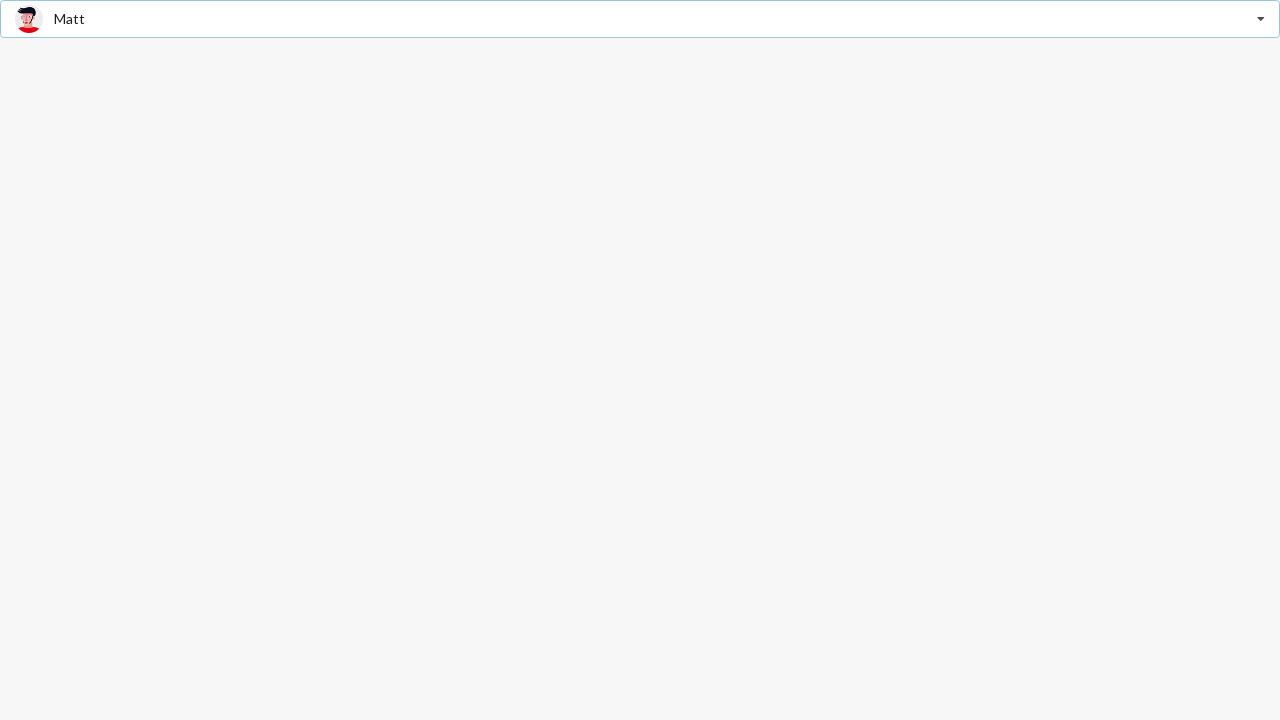

Verified 'Matt' was added to the selection
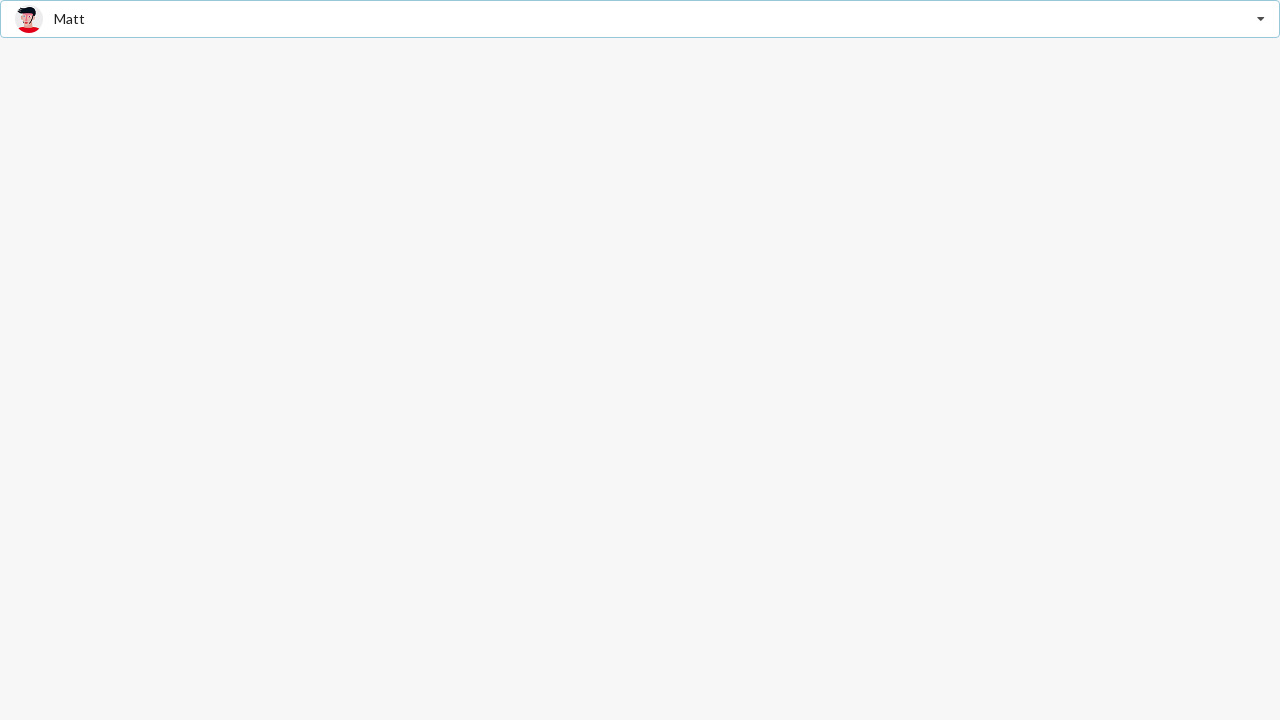

Clicked on the dropdown listbox to open options again at (640, 19) on div[role='listbox']
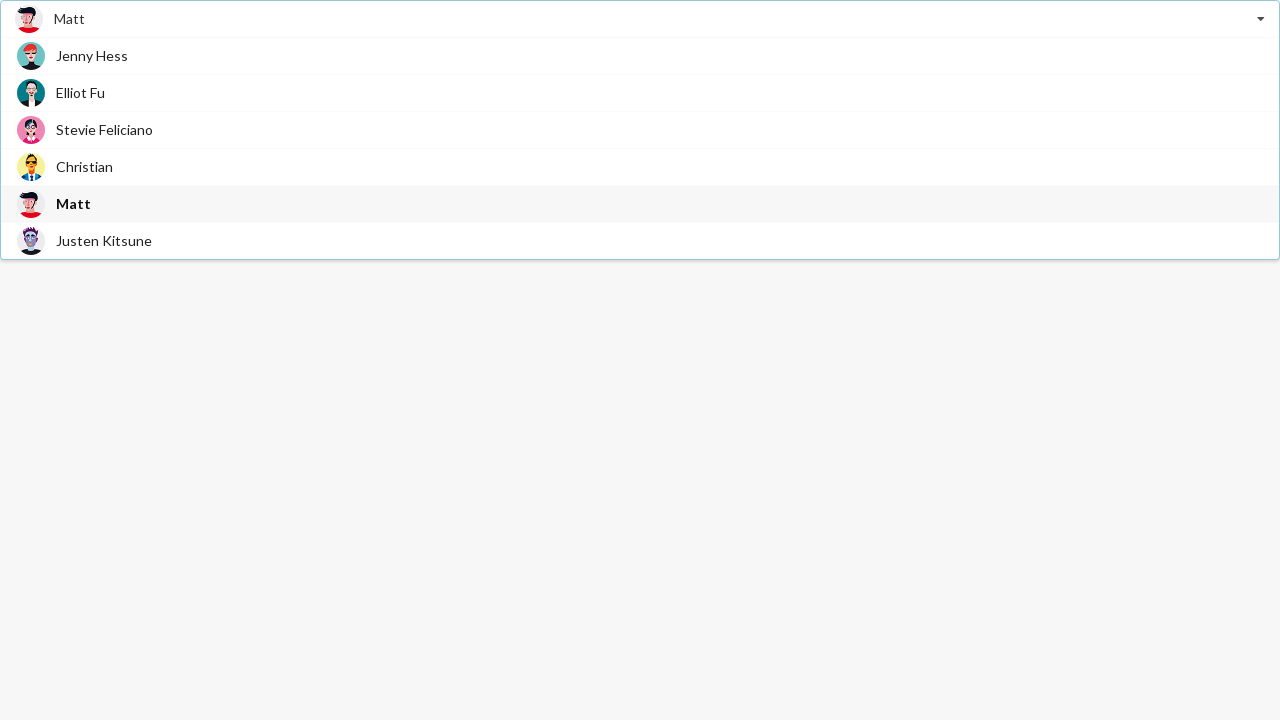

Dropdown menu with options became visible
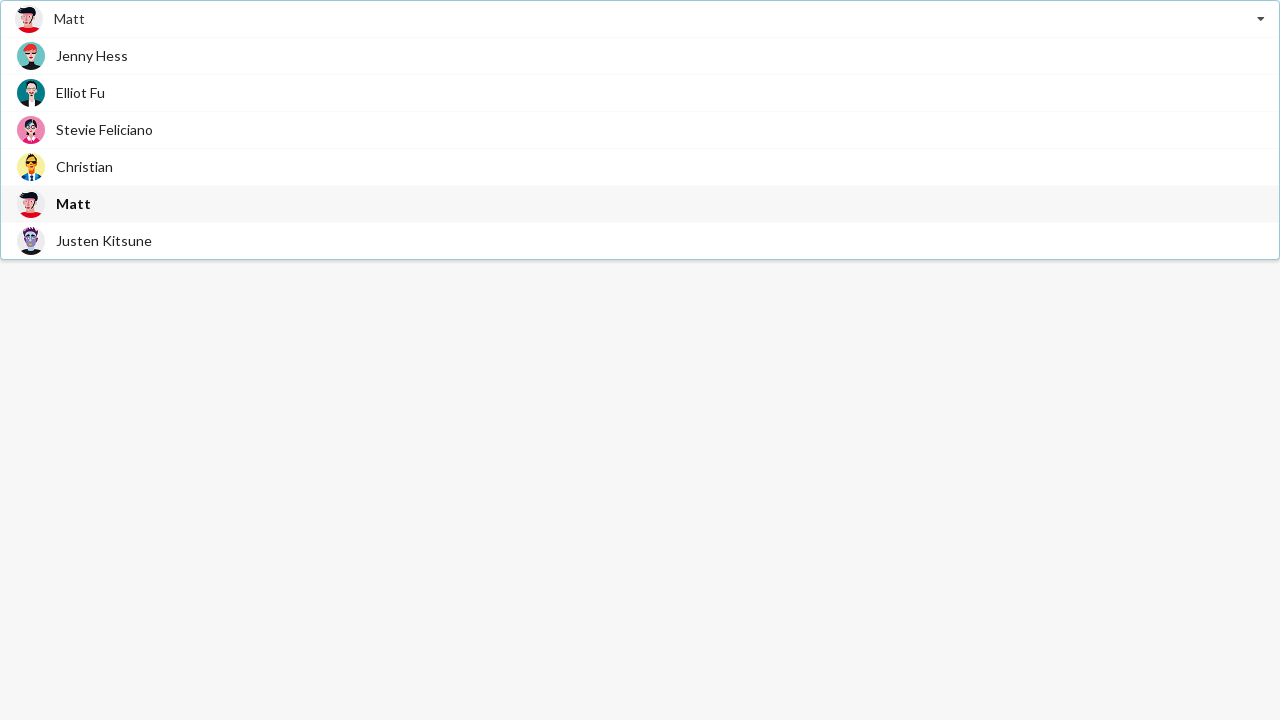

Selected 'Justen Kitsune' from the dropdown at (640, 240) on div[role='option']:has-text('Justen Kitsune')
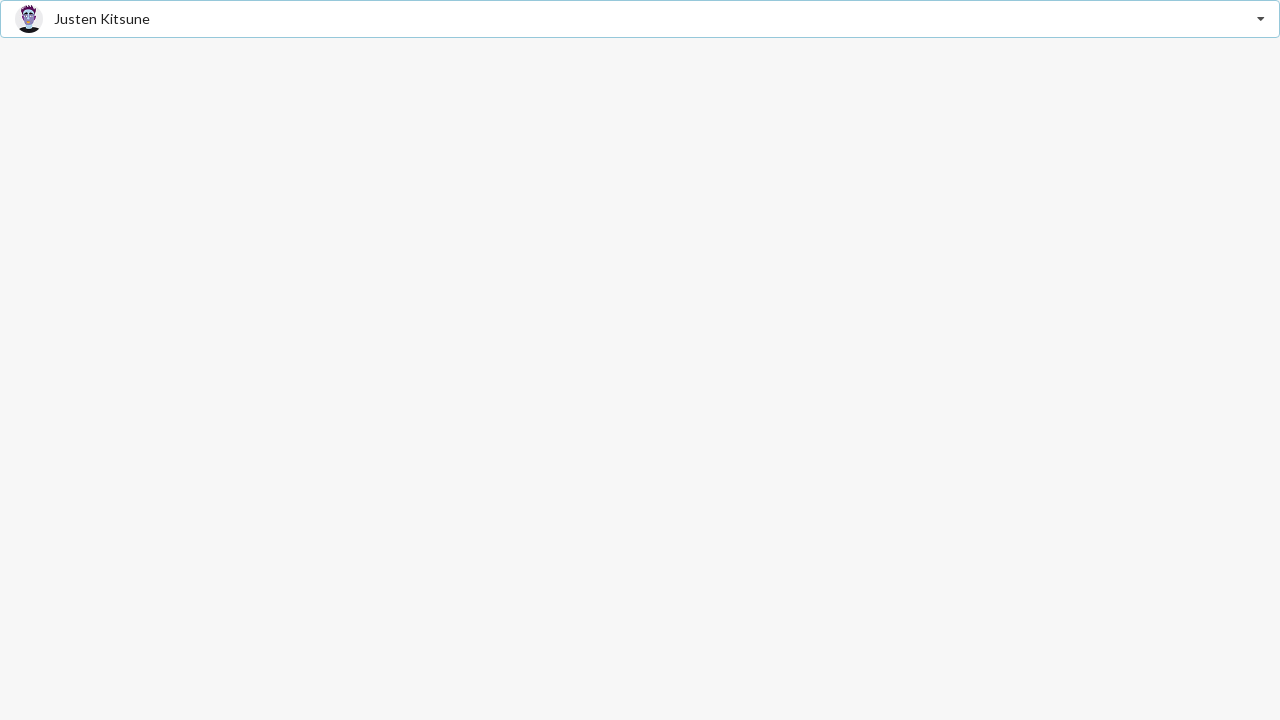

Verified 'Justen Kitsune' was added to the selection
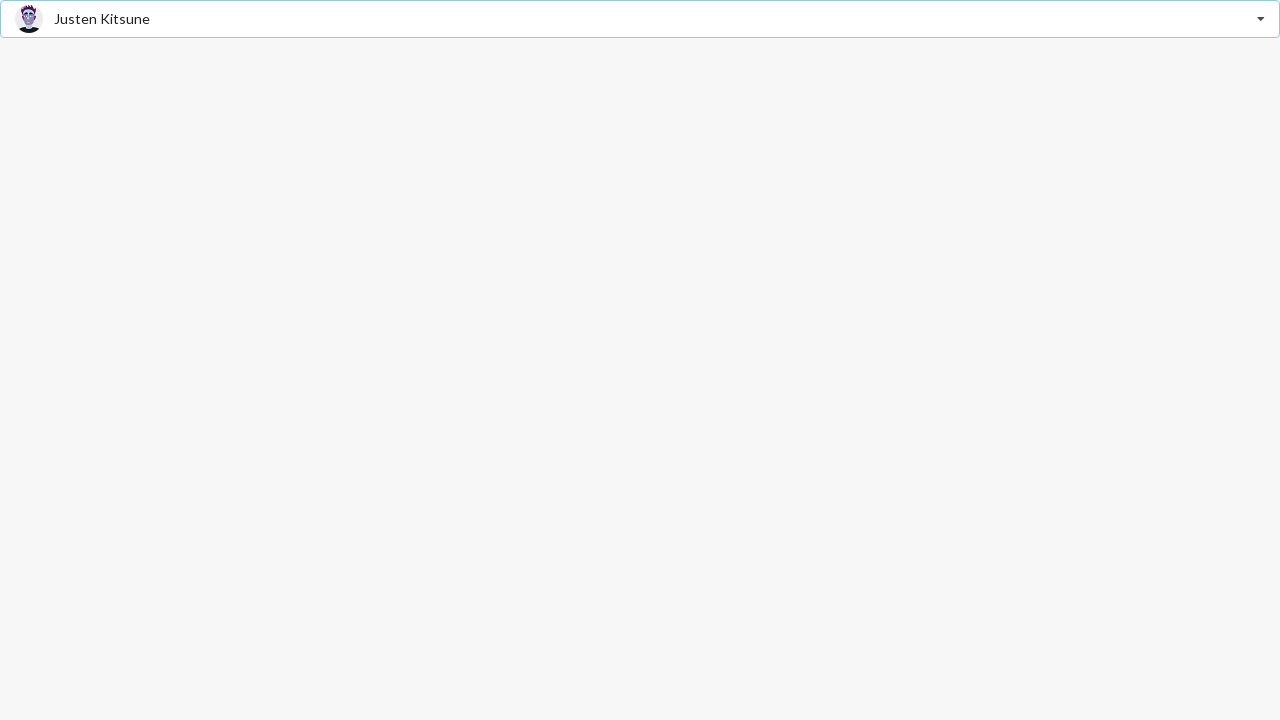

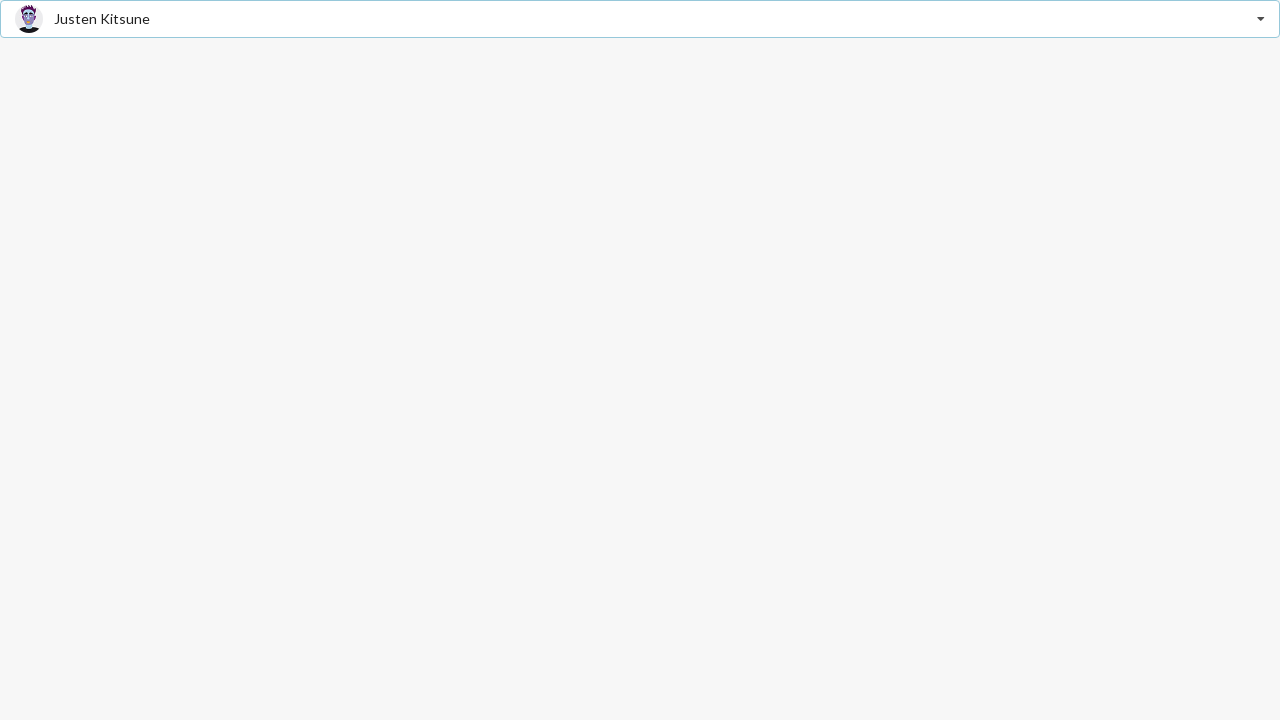